Tests the Sample App login form by entering only username and verifying the error message for missing password.

Starting URL: http://uitestingplayground.com/

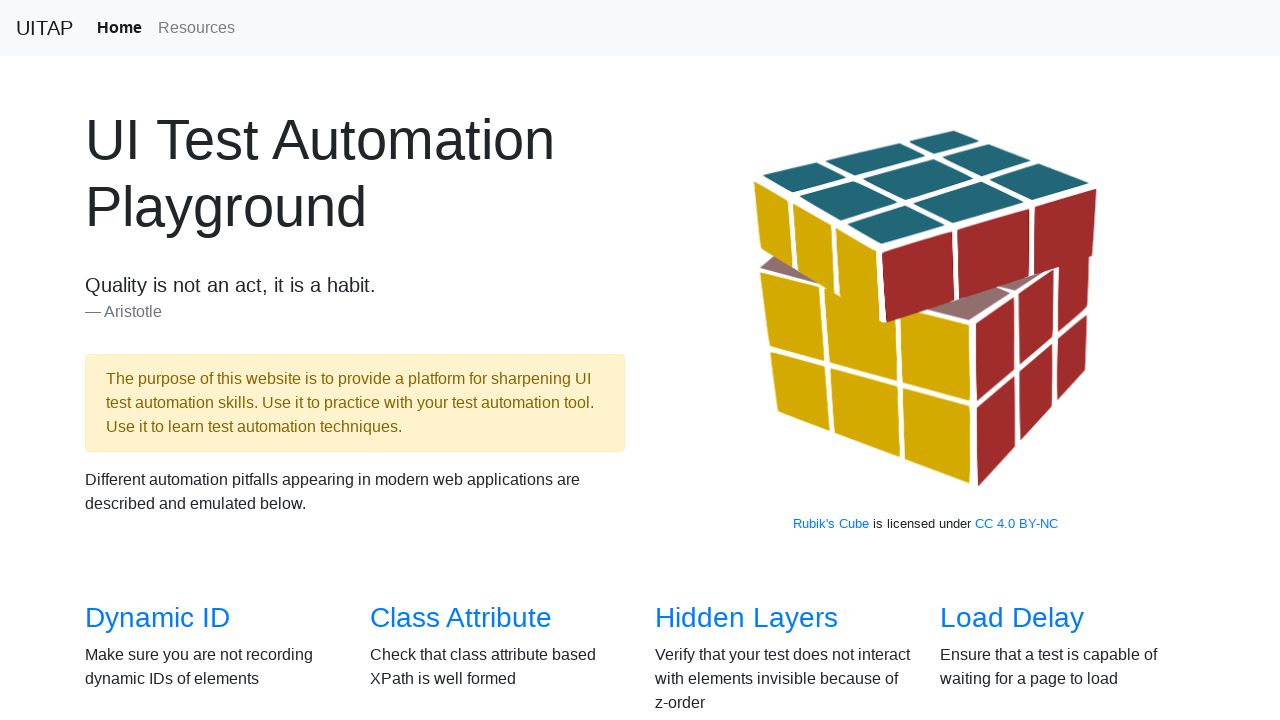

Clicked on Sample App link at (446, 360) on text=Sample App
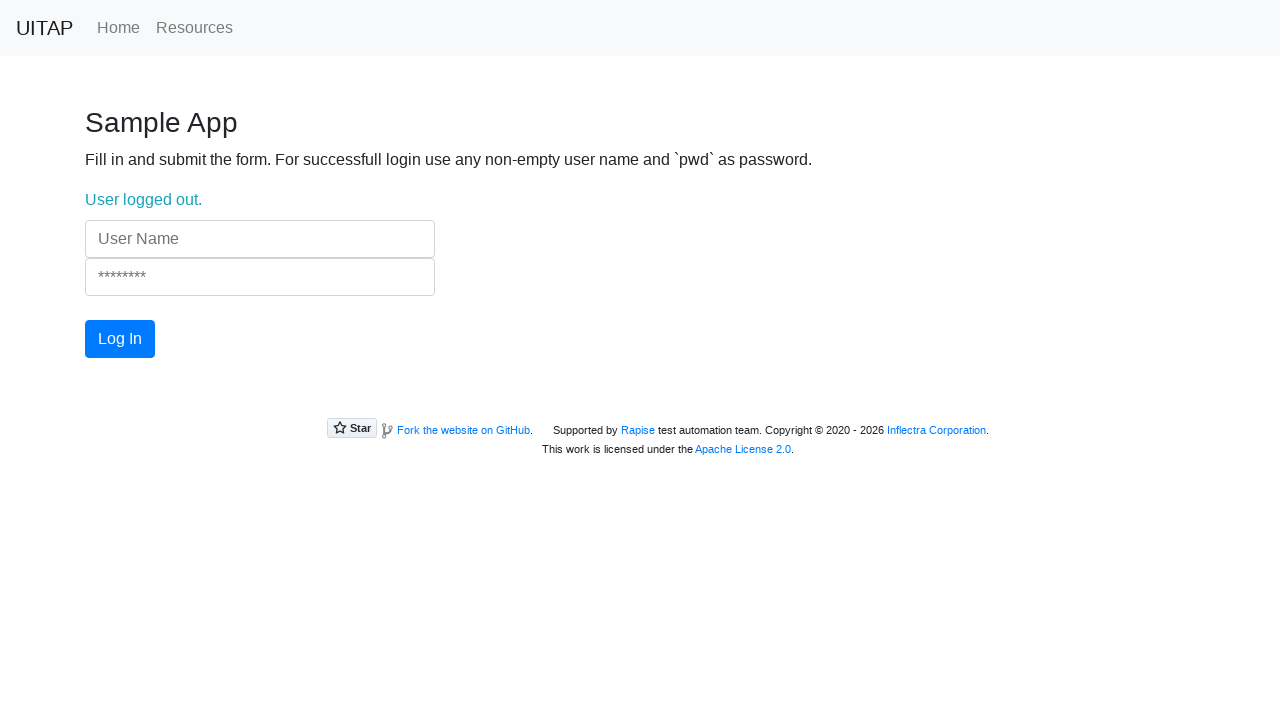

Filled username field with 'UserName' on input[name='UserName']
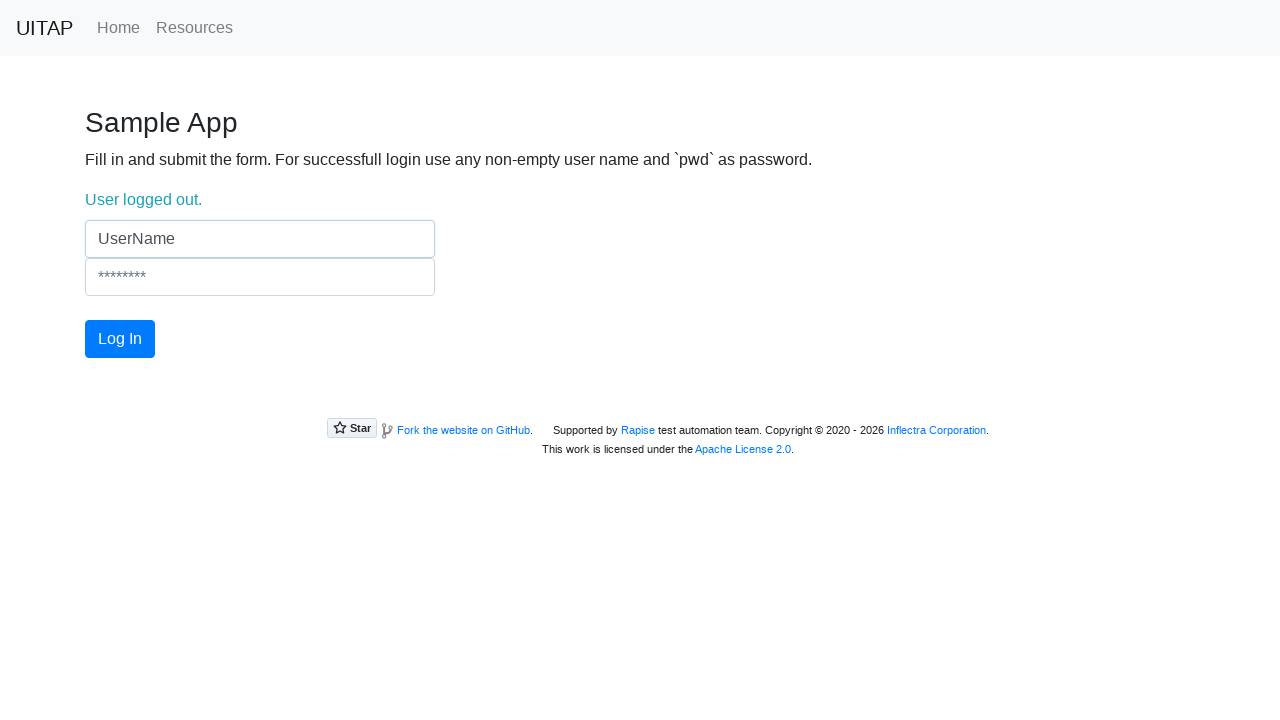

Clicked login button without entering password at (120, 339) on button.btn.btn-primary
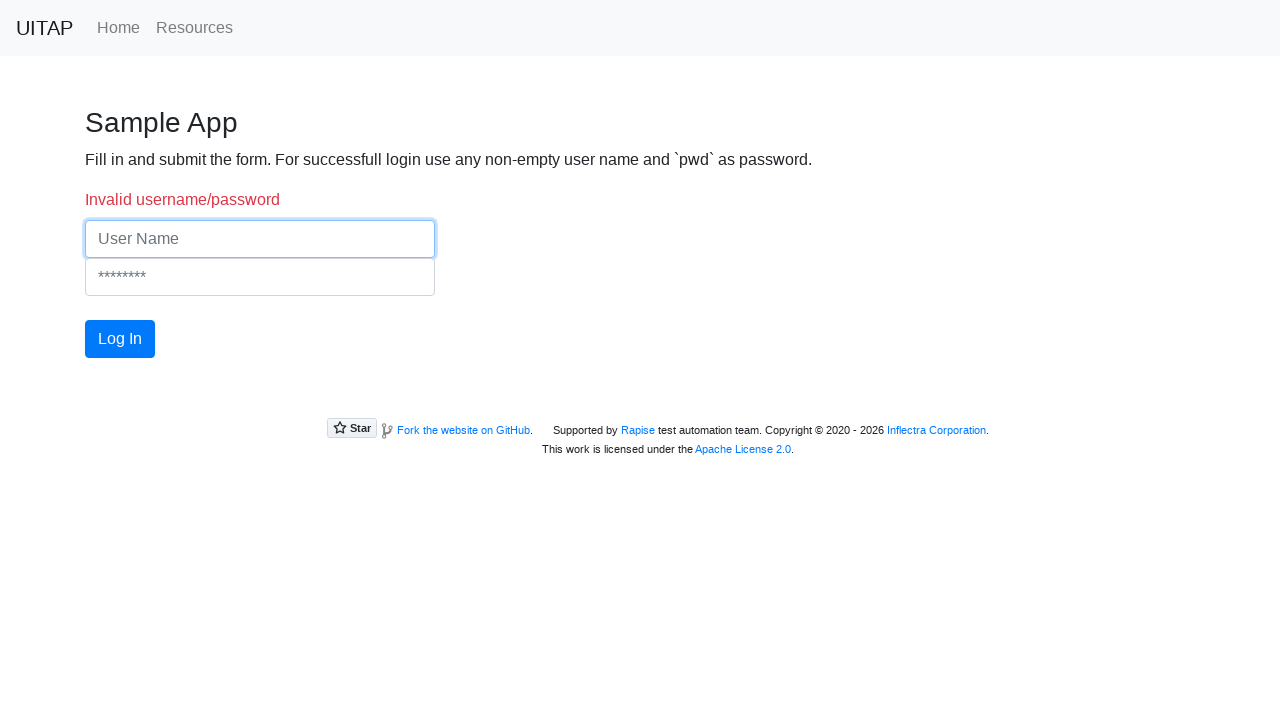

Located error message label
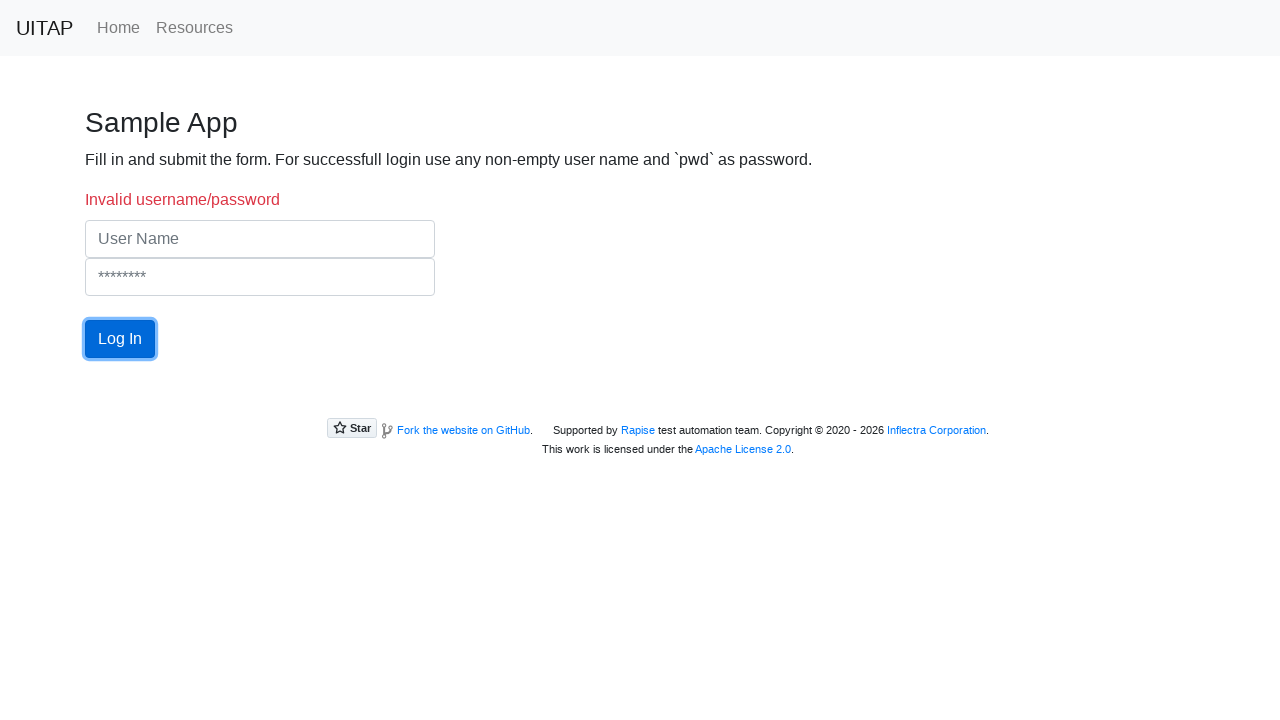

Verified error message displays 'Invalid username/password' for missing password
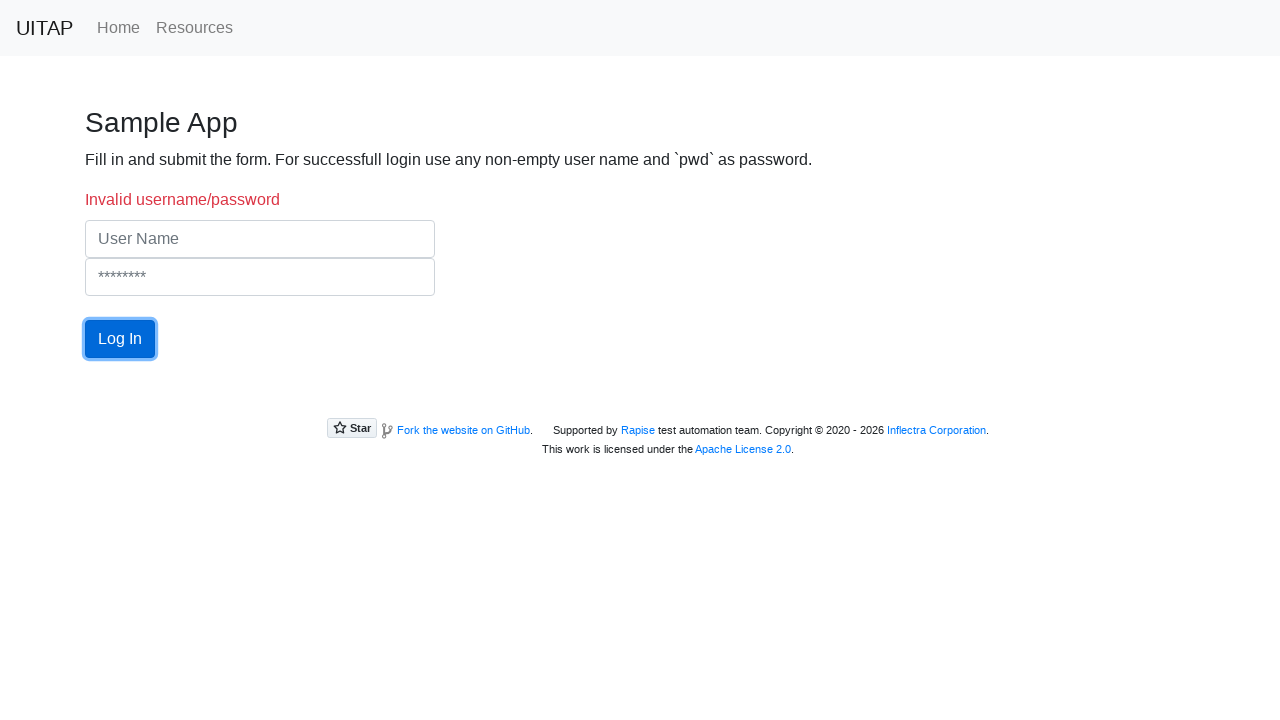

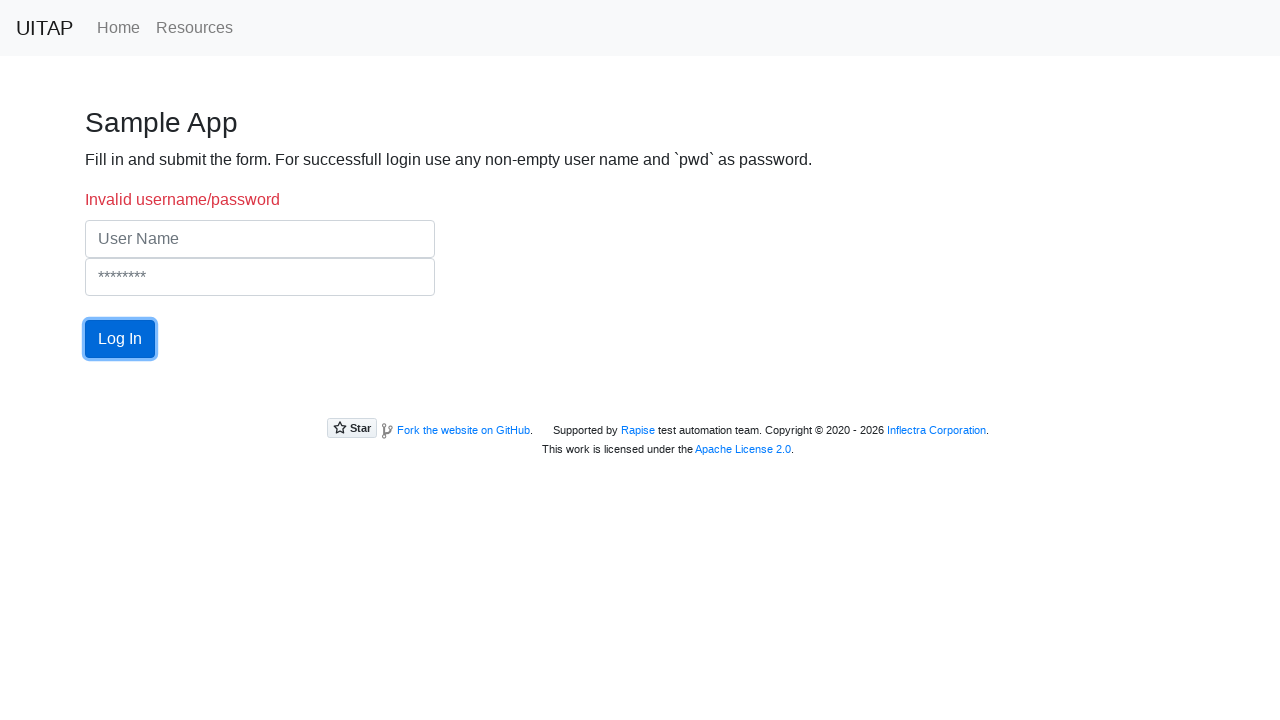